Tests that the counter displays the current number of todo items

Starting URL: https://demo.playwright.dev/todomvc

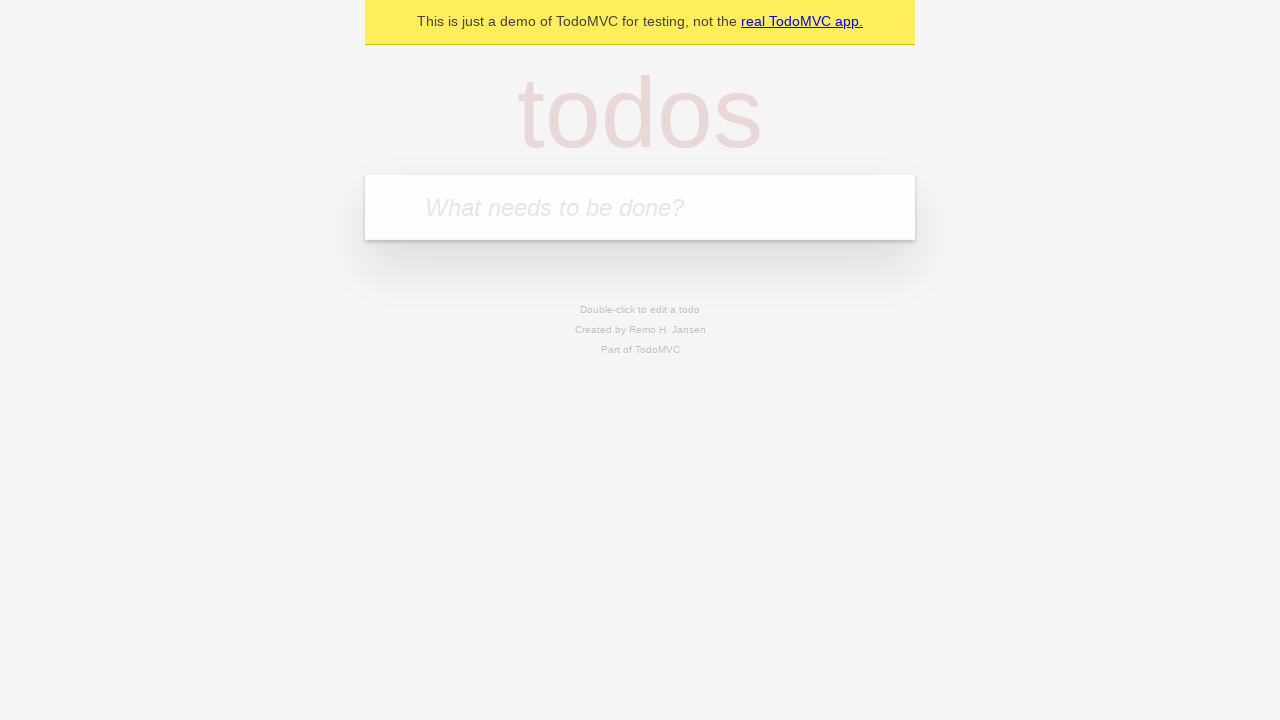

Filled todo input with 'buy some cheese' on internal:attr=[placeholder="What needs to be done?"i]
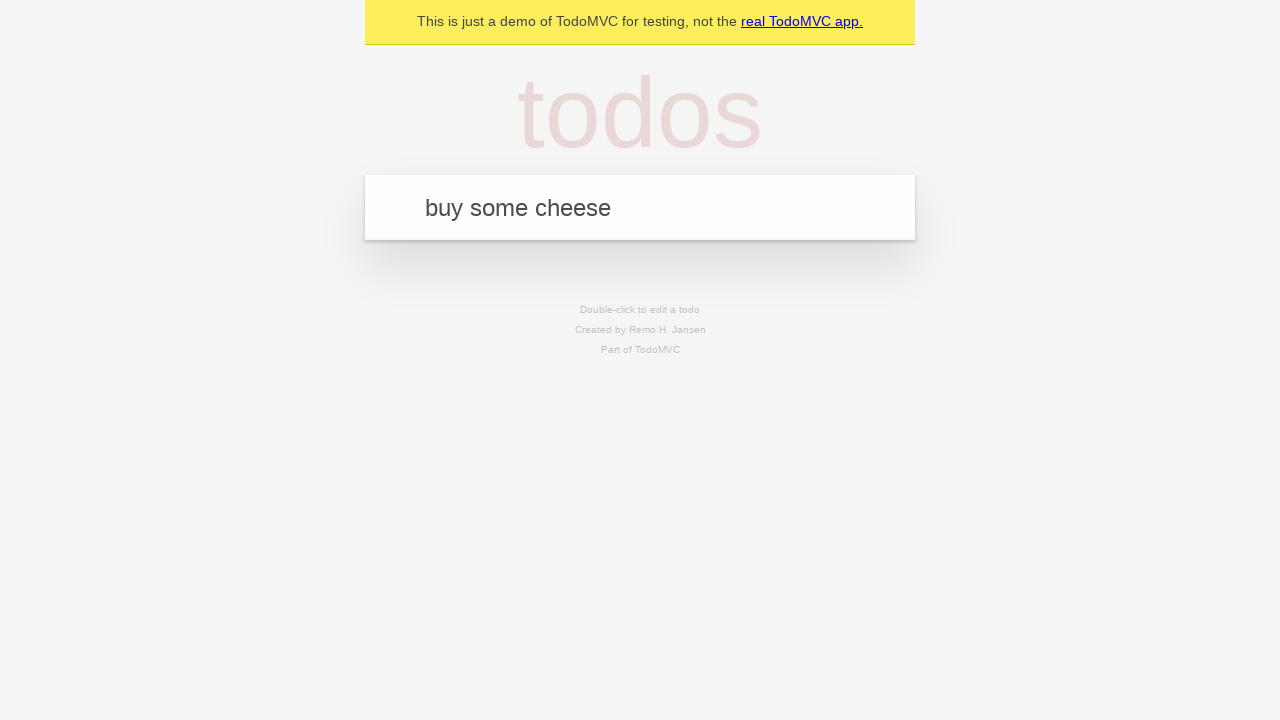

Pressed Enter to add first todo item on internal:attr=[placeholder="What needs to be done?"i]
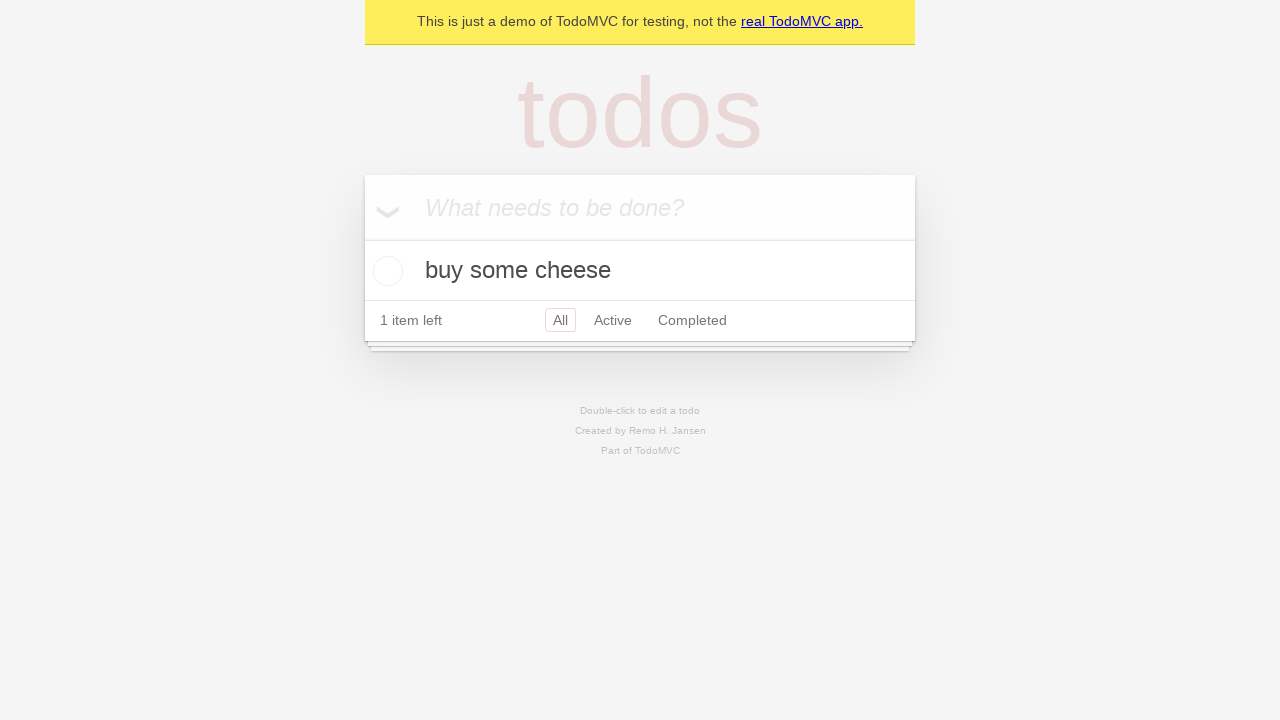

Todo counter loaded and is visible
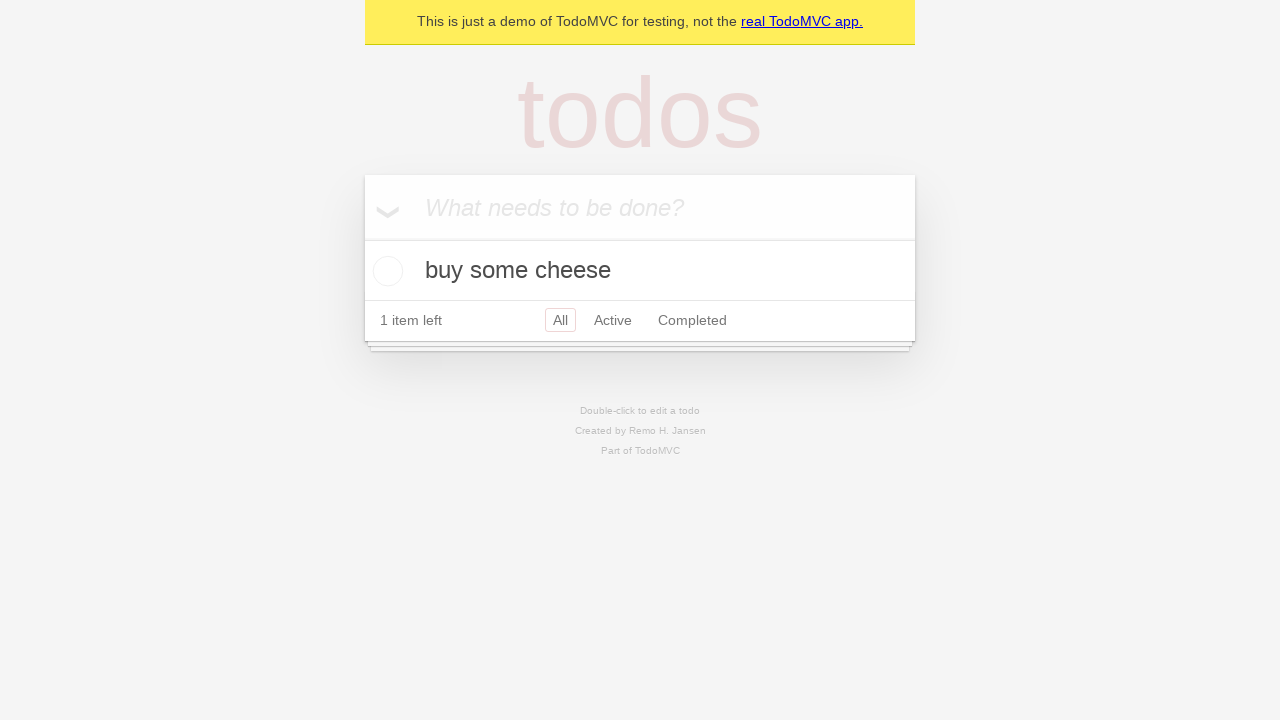

Filled todo input with 'feed the cat' on internal:attr=[placeholder="What needs to be done?"i]
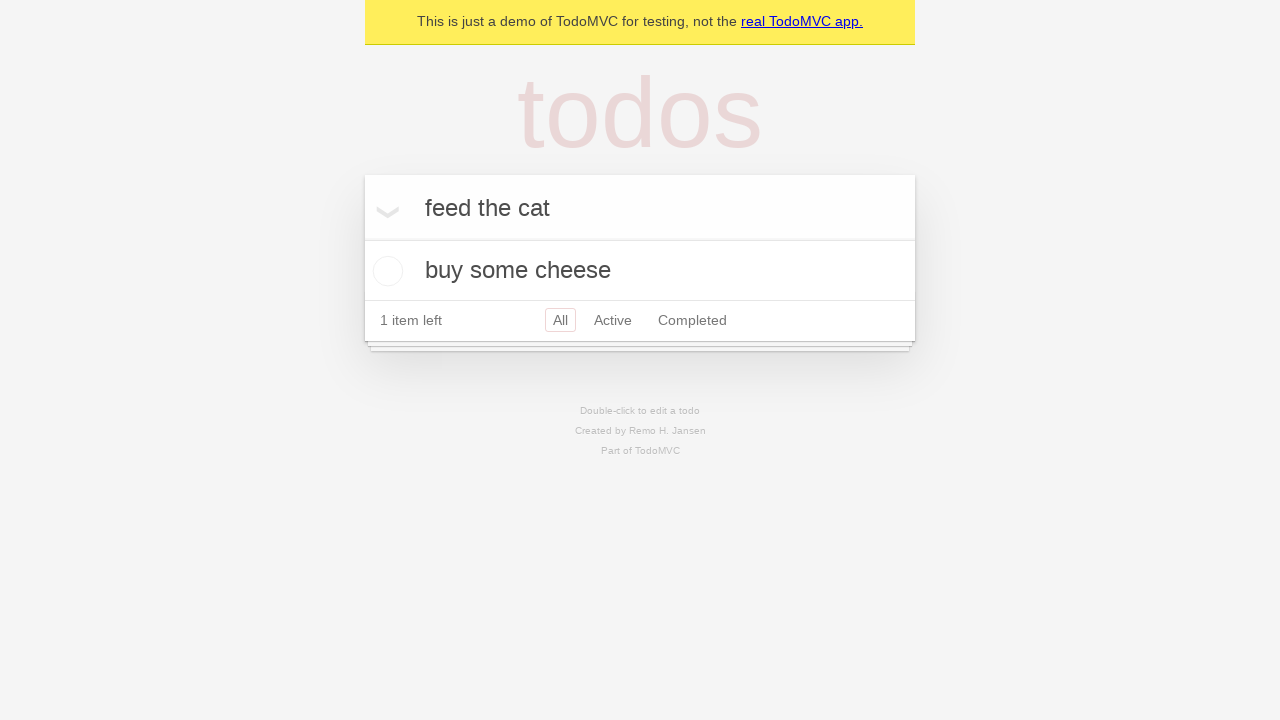

Pressed Enter to add second todo item on internal:attr=[placeholder="What needs to be done?"i]
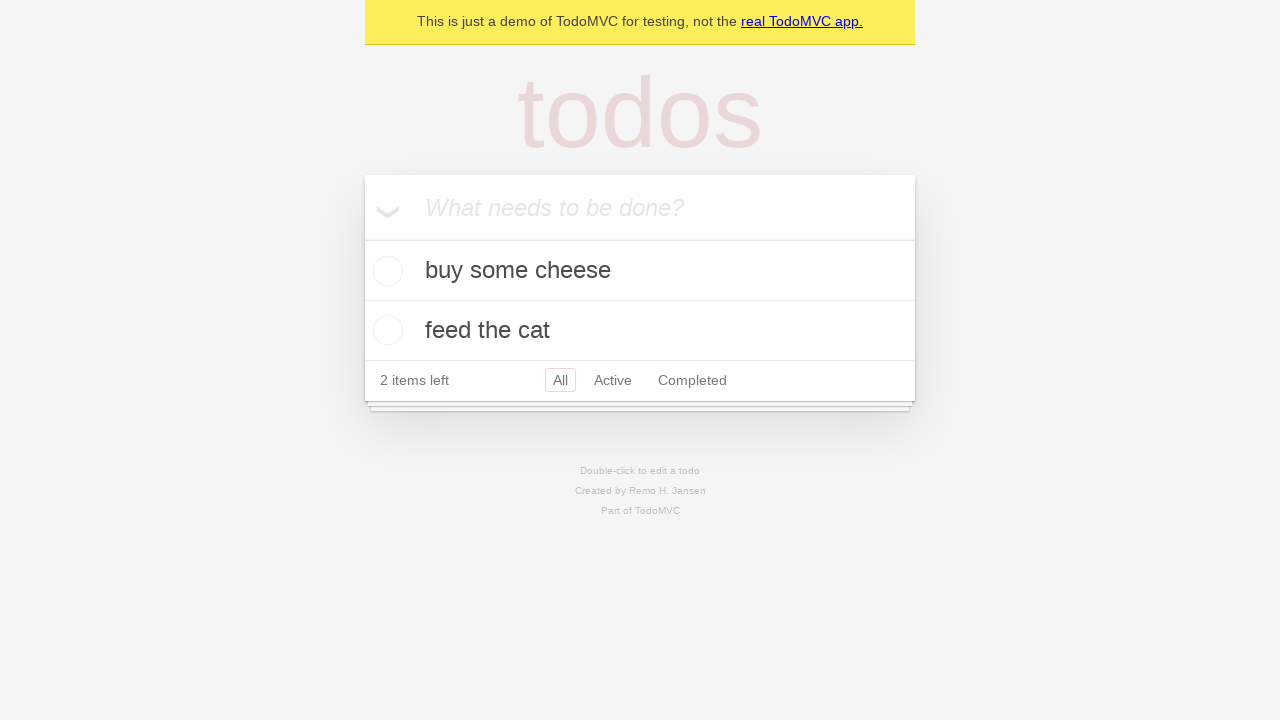

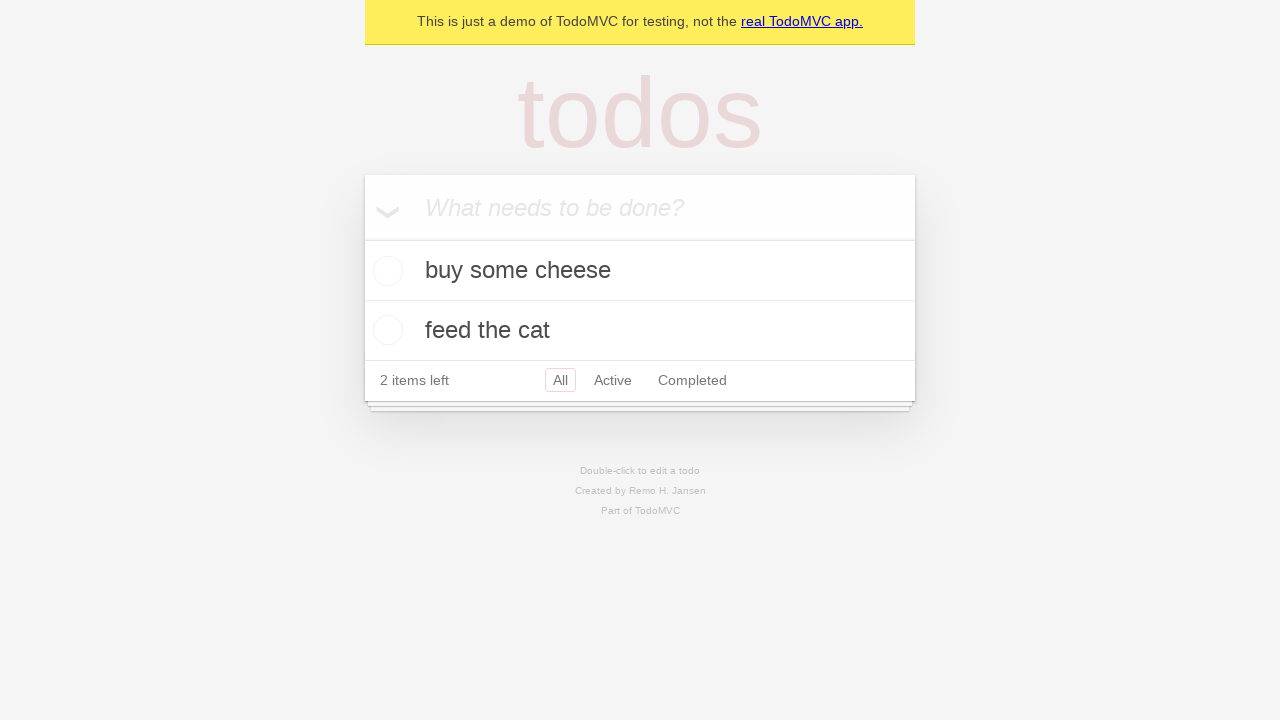